Navigates to the WebdriverIO website and retrieves the page title to verify the page loaded correctly

Starting URL: https://webdriver.io

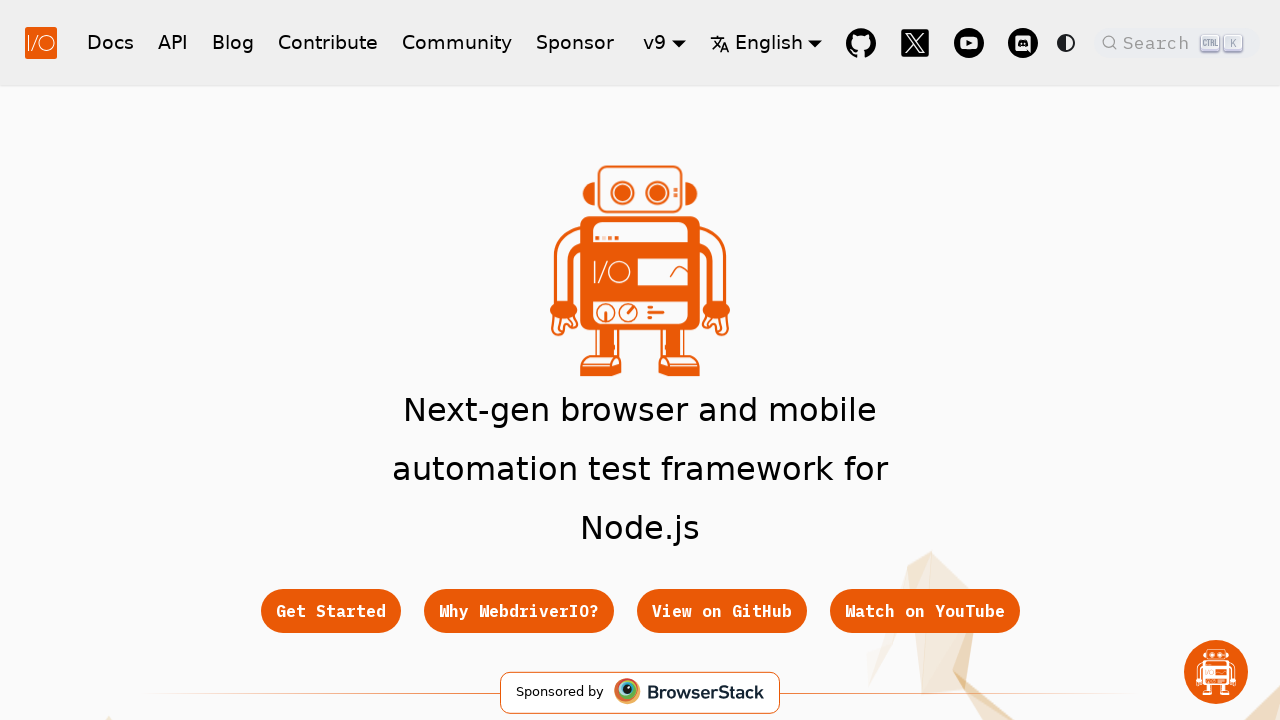

Waited for page to reach domcontentloaded state
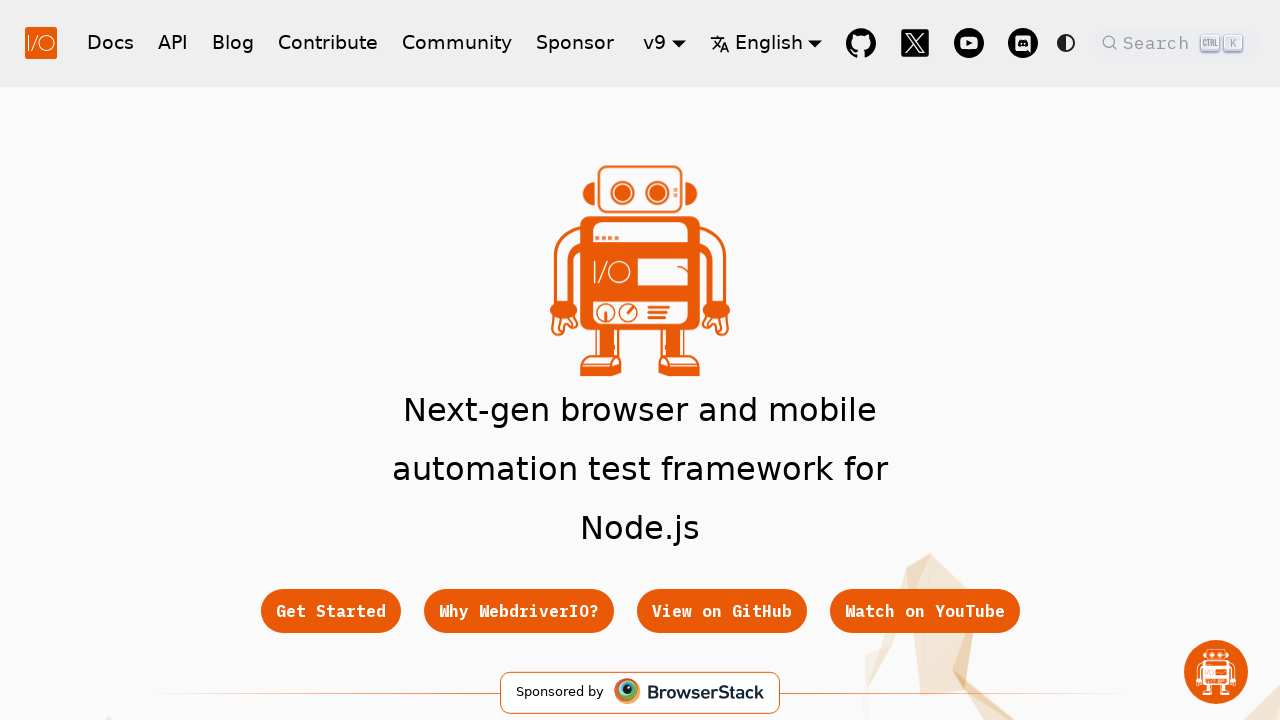

Retrieved page title: WebdriverIO · Next-gen browser and mobile automation test framework for Node.js | WebdriverIO
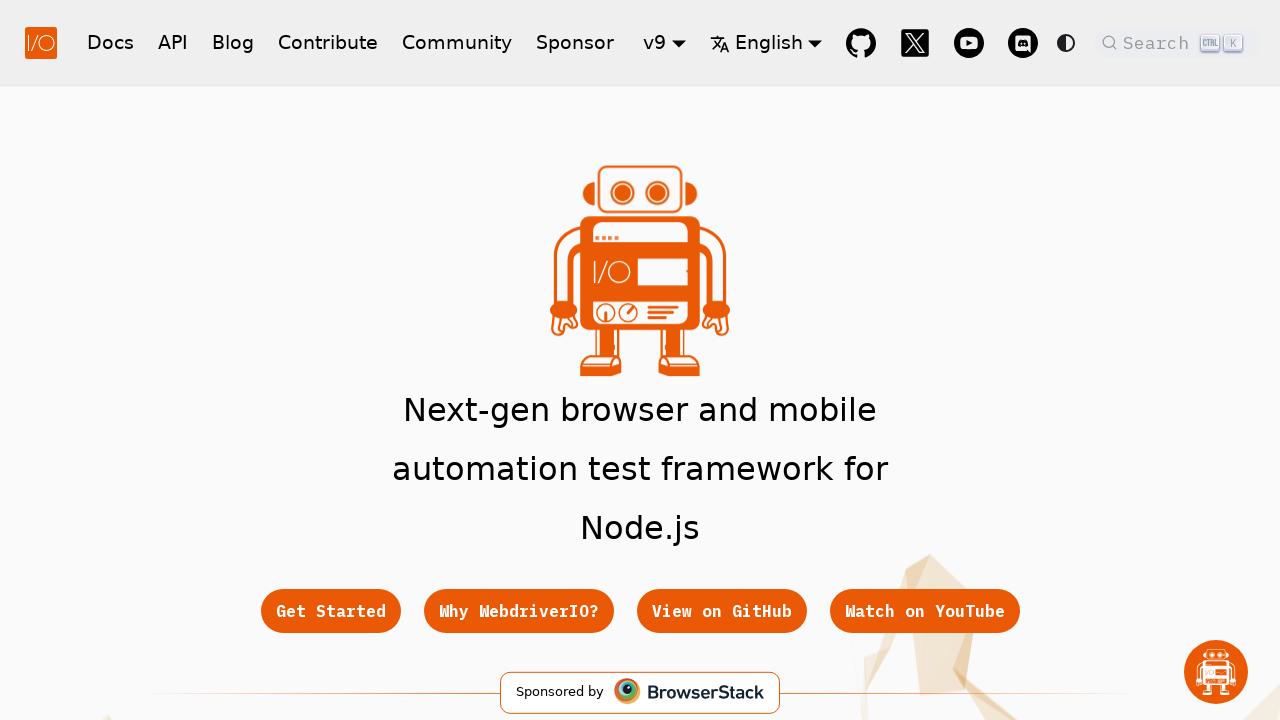

Printed page title to console
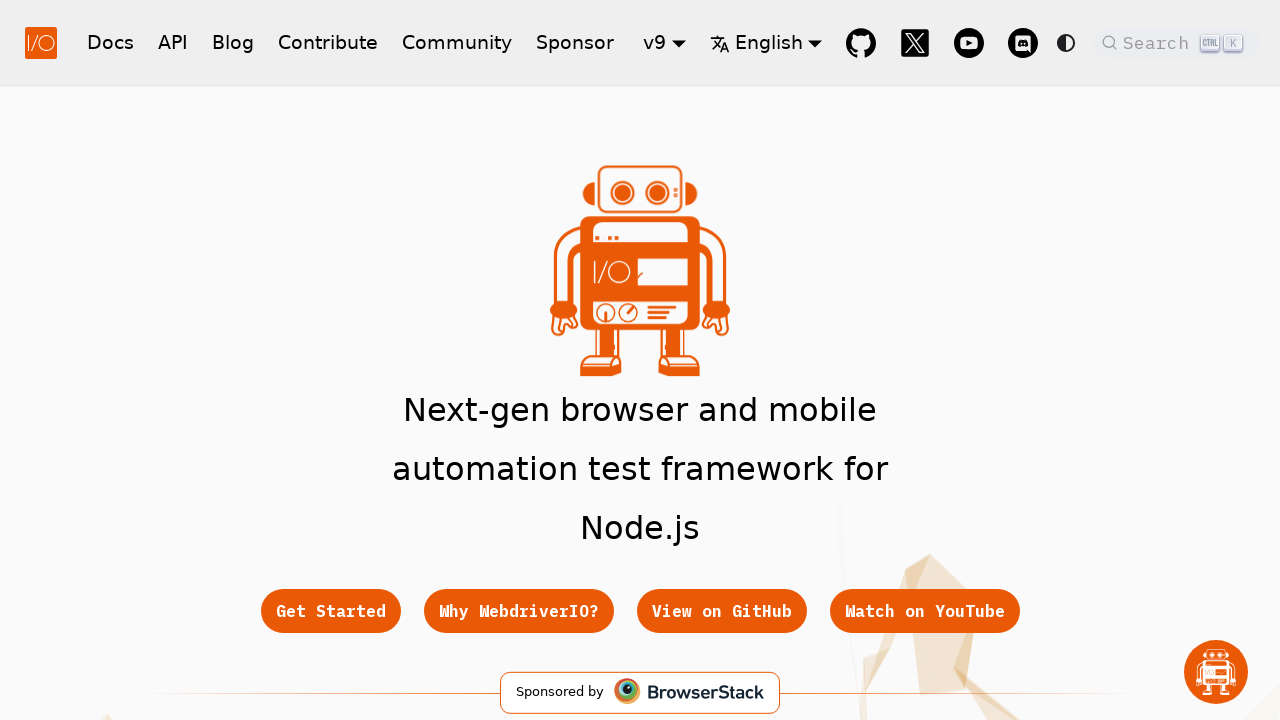

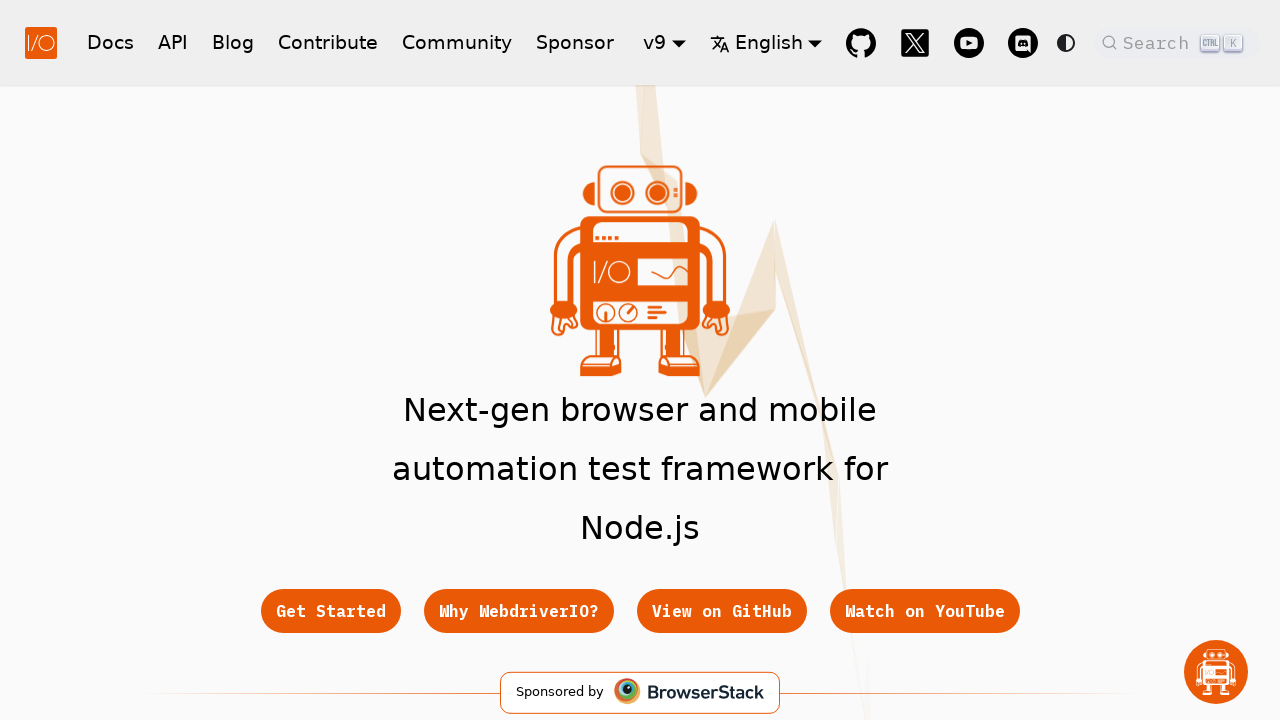